Tests filtering to display only active (incomplete) items

Starting URL: https://demo.playwright.dev/todomvc

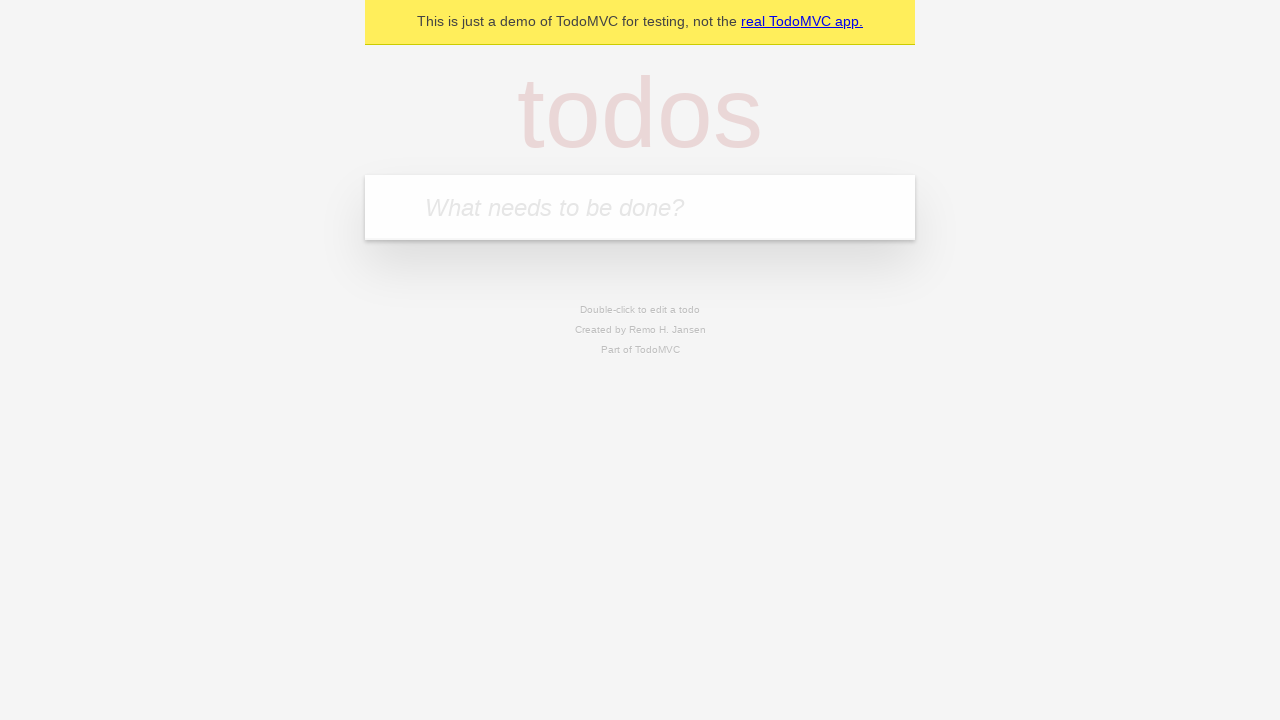

Filled todo input with 'buy some cheese' on internal:attr=[placeholder="What needs to be done?"i]
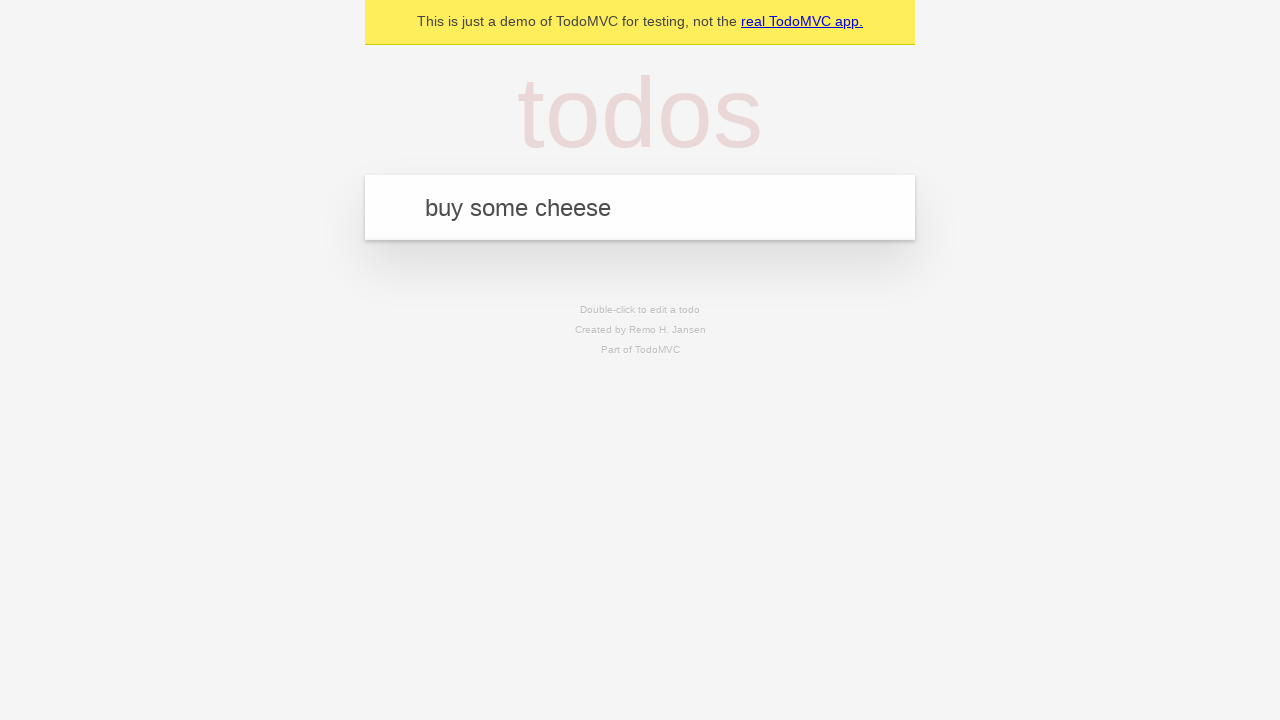

Pressed Enter to create first todo item on internal:attr=[placeholder="What needs to be done?"i]
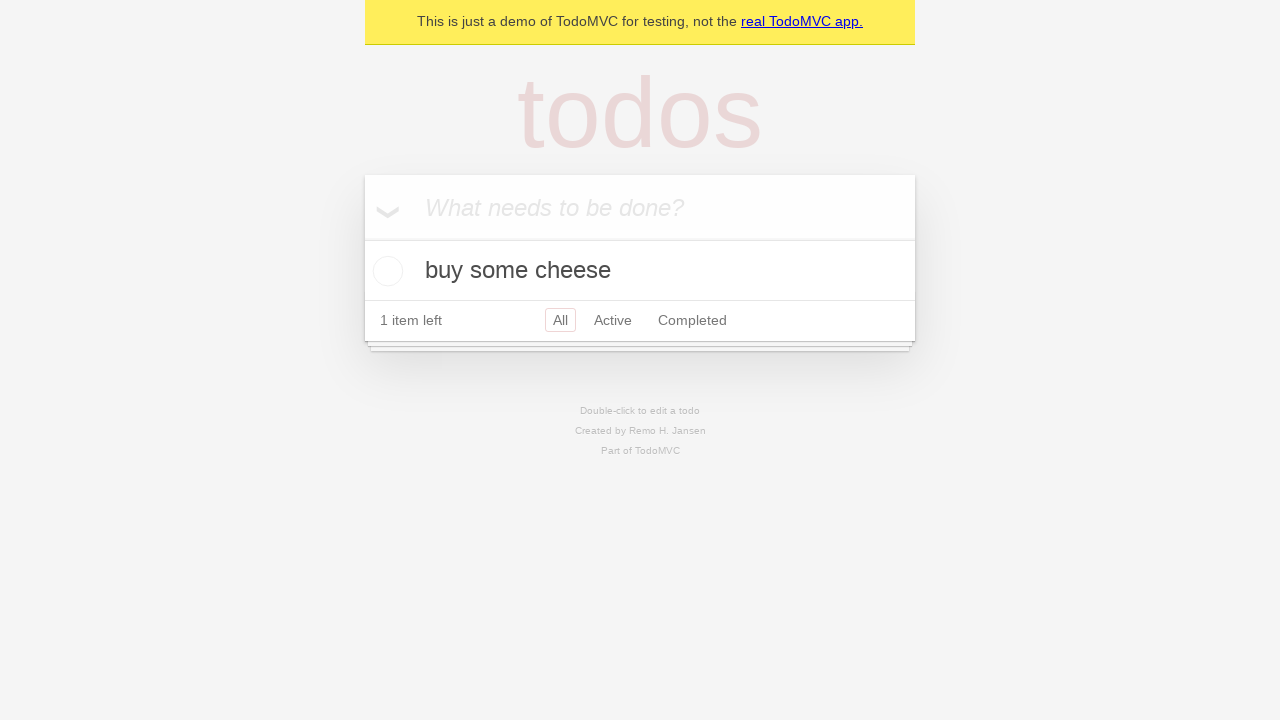

Filled todo input with 'feed the cat' on internal:attr=[placeholder="What needs to be done?"i]
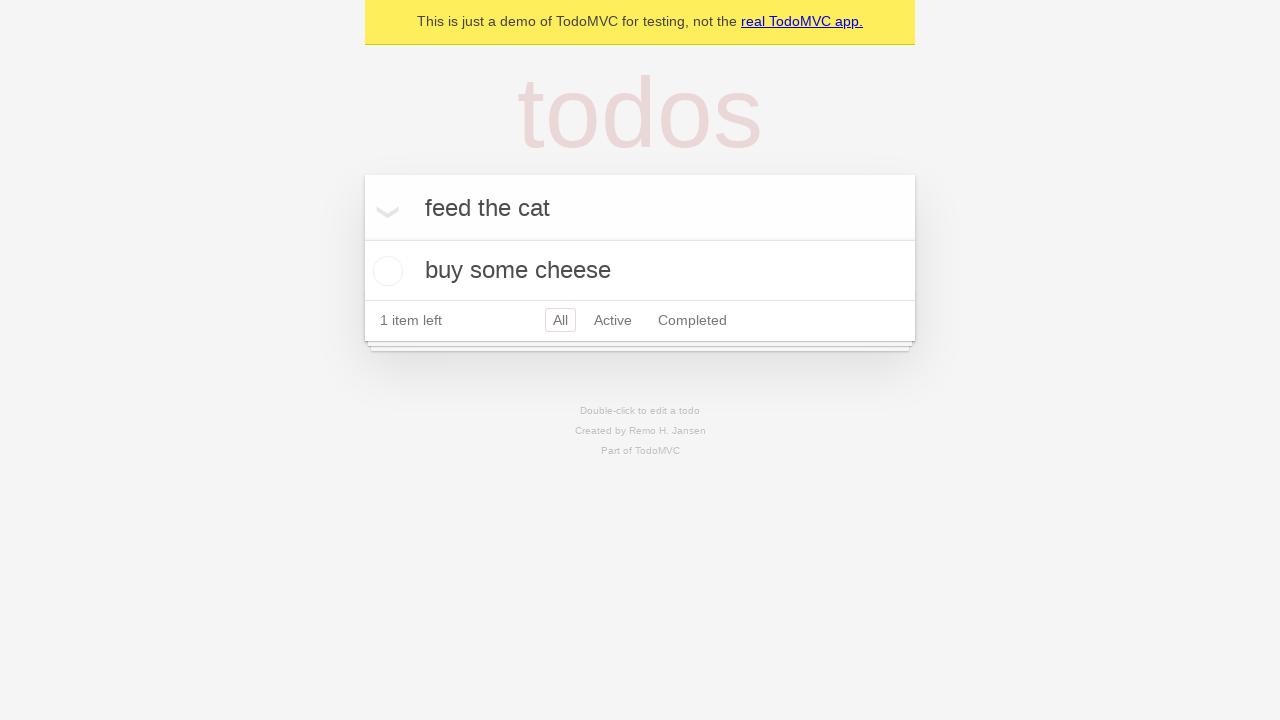

Pressed Enter to create second todo item on internal:attr=[placeholder="What needs to be done?"i]
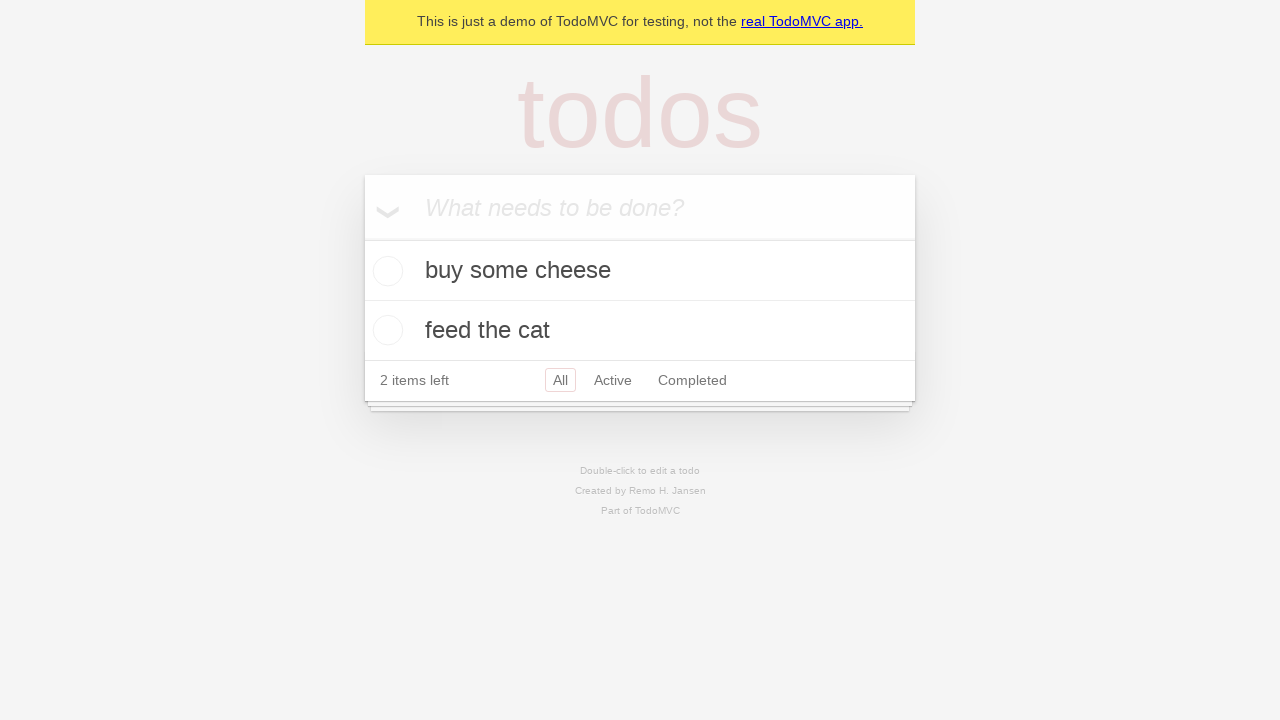

Filled todo input with 'book a doctors appointment' on internal:attr=[placeholder="What needs to be done?"i]
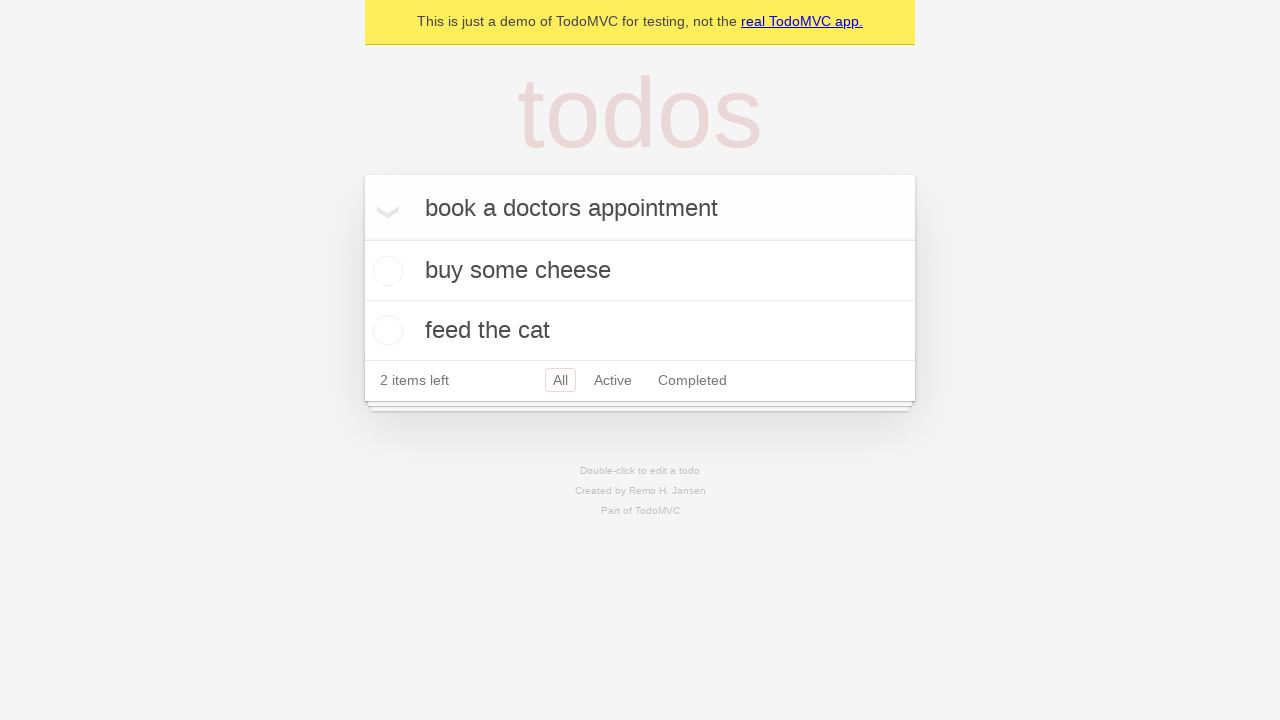

Pressed Enter to create third todo item on internal:attr=[placeholder="What needs to be done?"i]
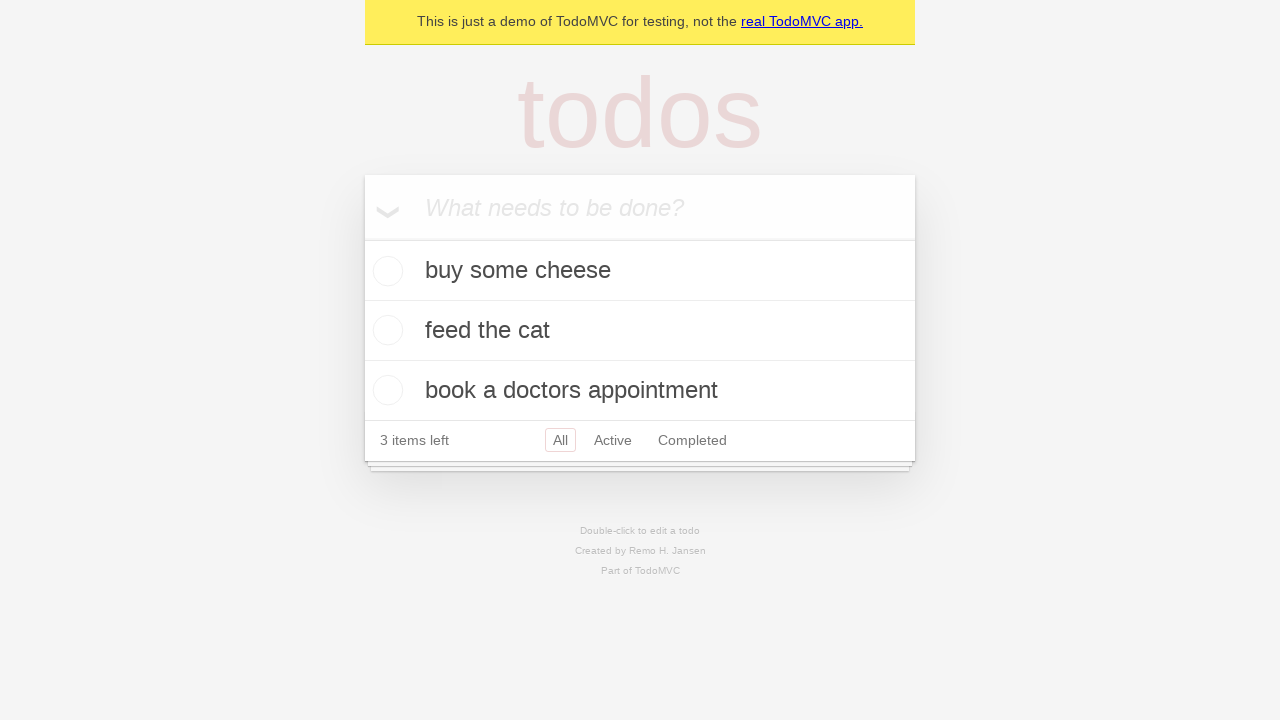

Checked the second todo item (feed the cat) at (385, 330) on internal:testid=[data-testid="todo-item"s] >> nth=1 >> internal:role=checkbox
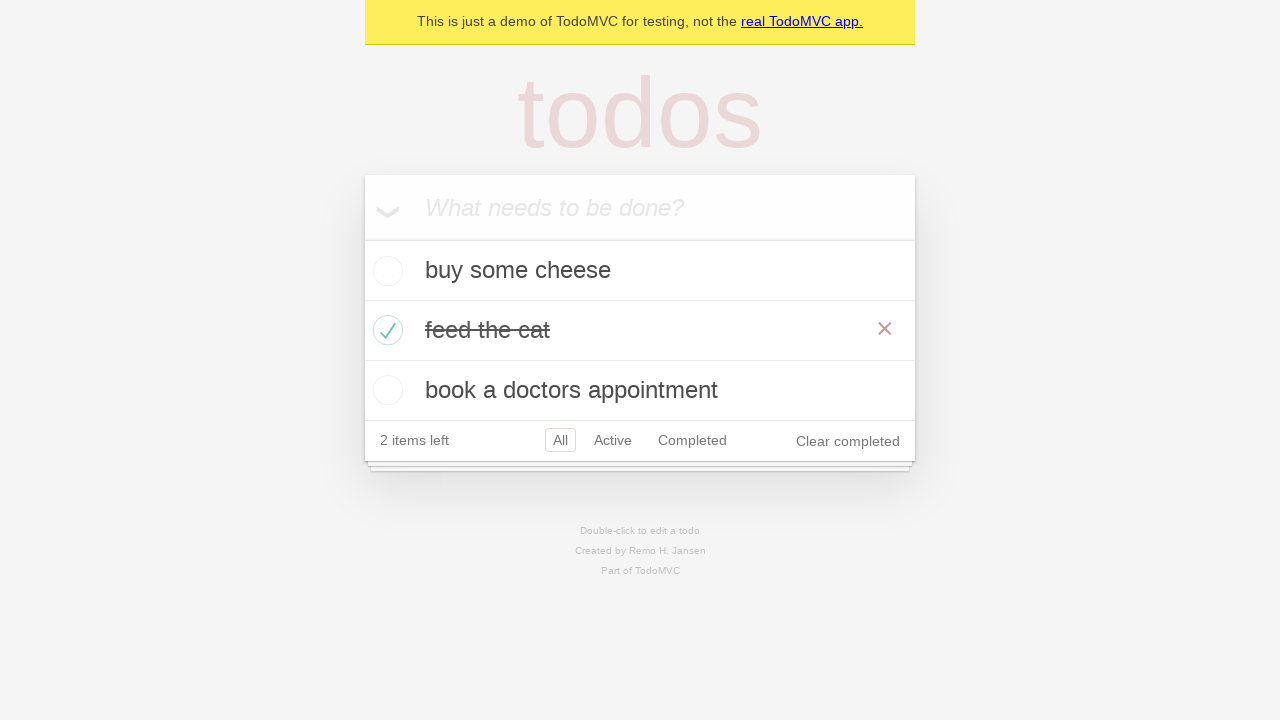

Clicked Active filter link to display incomplete items at (613, 440) on internal:role=link[name="Active"i]
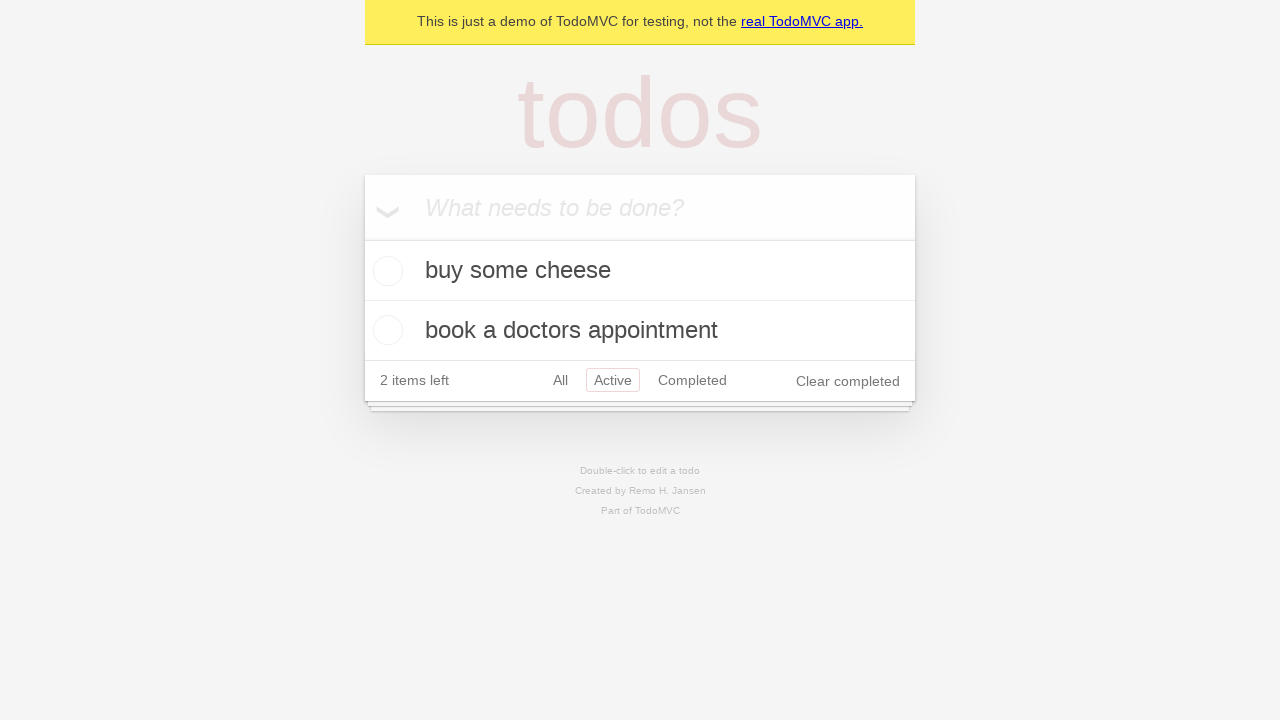

Filtered view loaded with 2 active todo items displayed
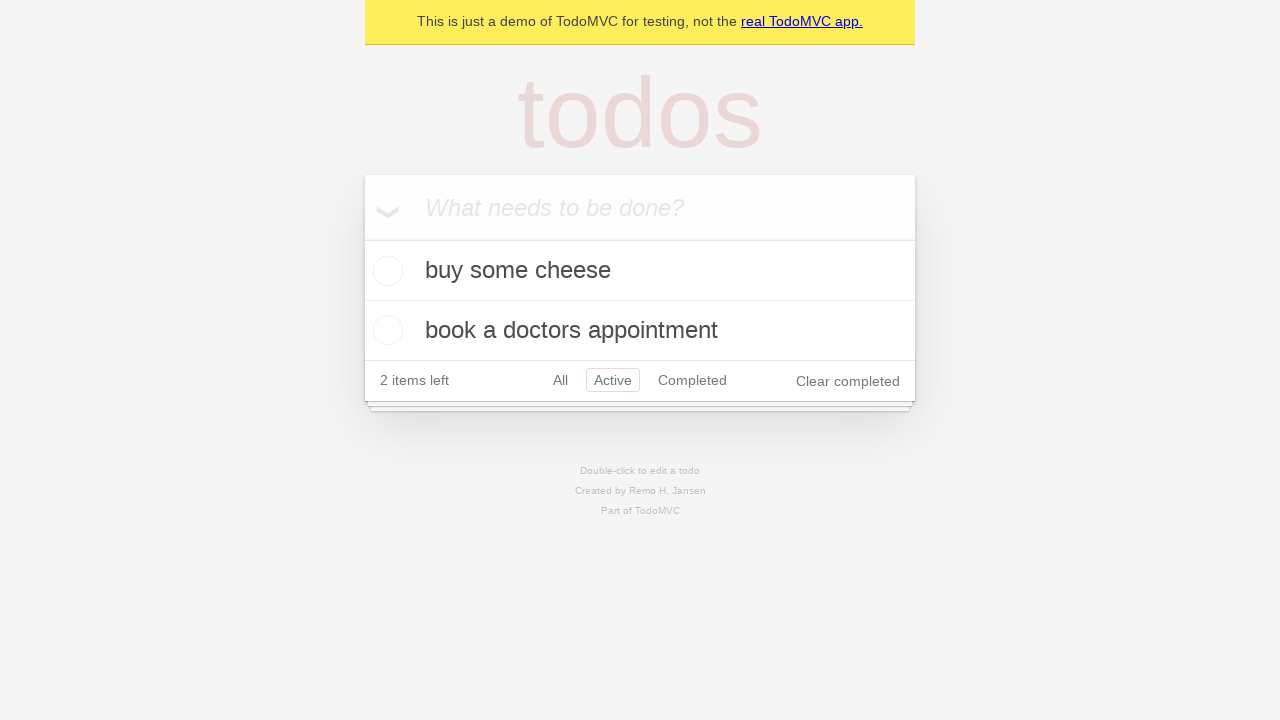

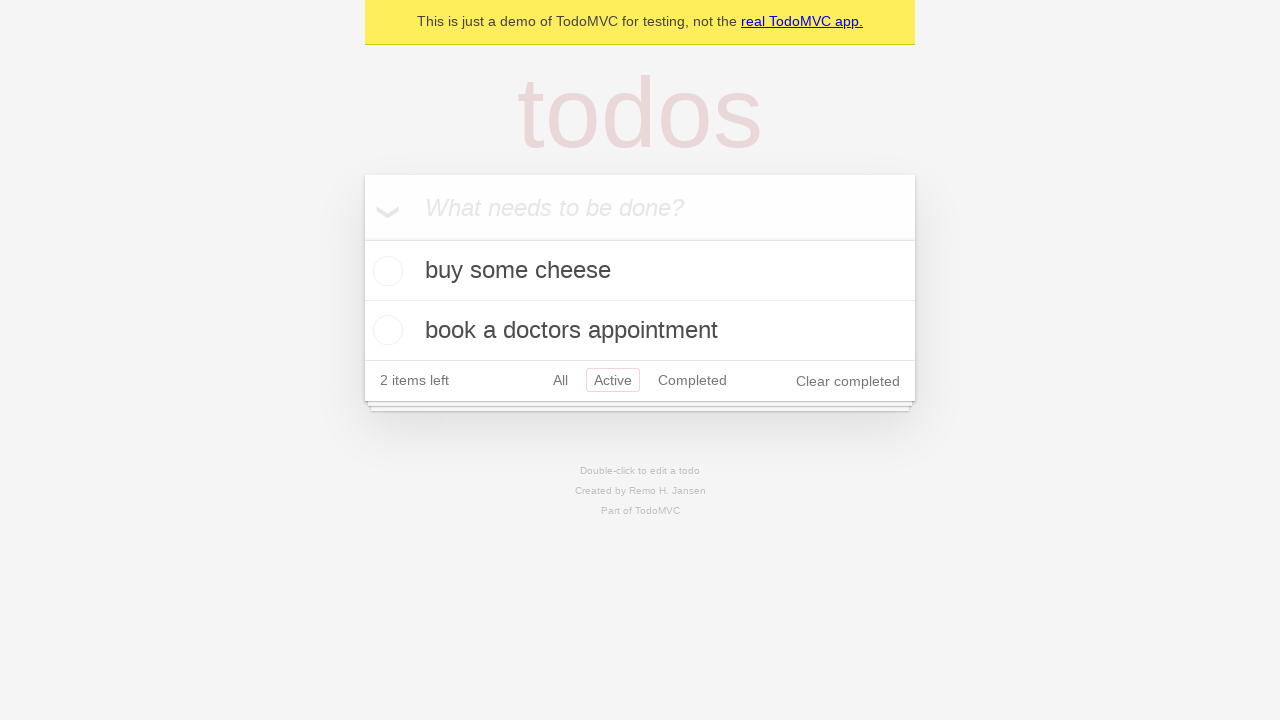